Views MacBook product details and navigates through product image gallery

Starting URL: https://demo-opencart.ru/

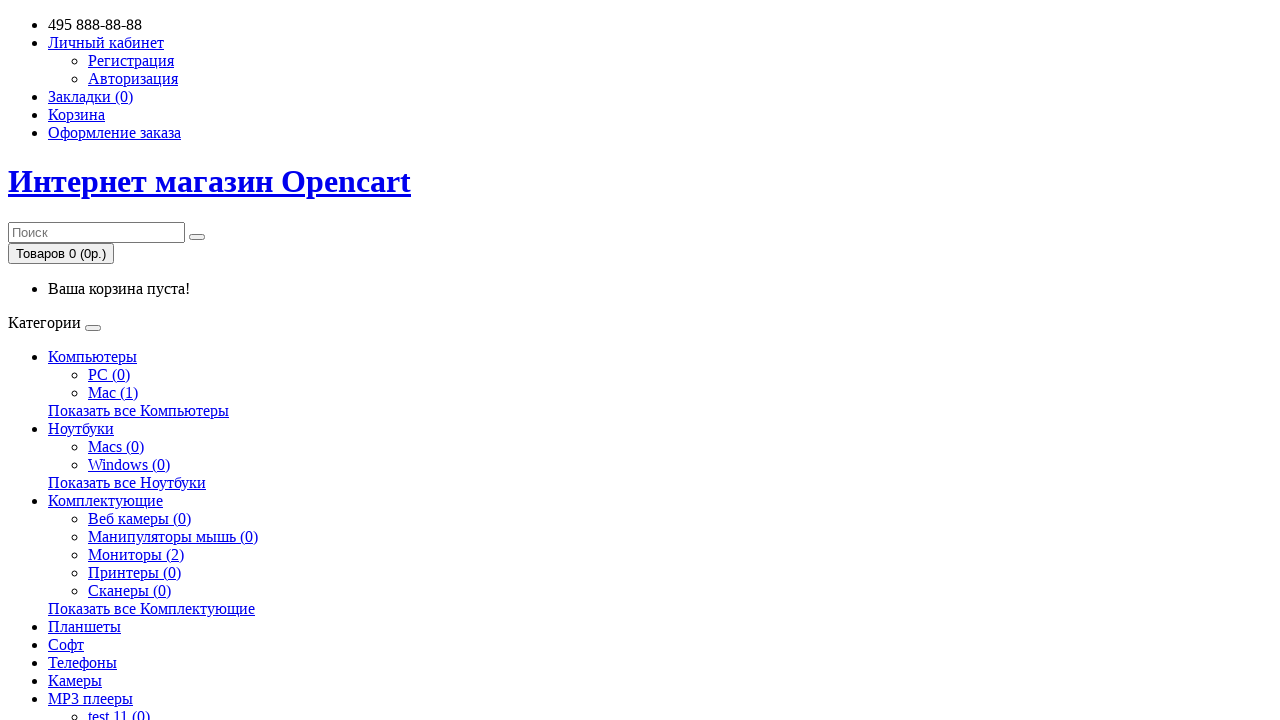

Clicked on MacBook product link at (41, 360) on text=MacBook
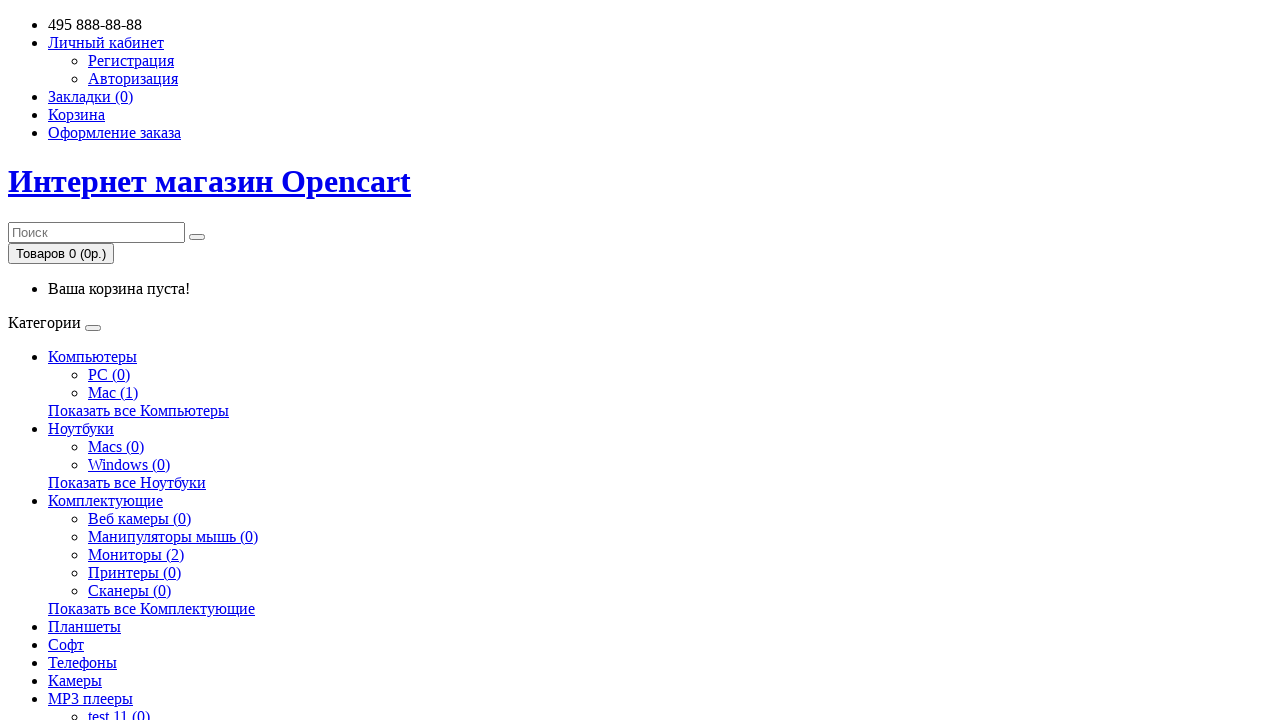

Clicked on product image to open gallery at (162, 252) on xpath=//body/div[@id='product-product']/div[1]/div[1]/div[1]/div[1]/ul[1]/li[1]/
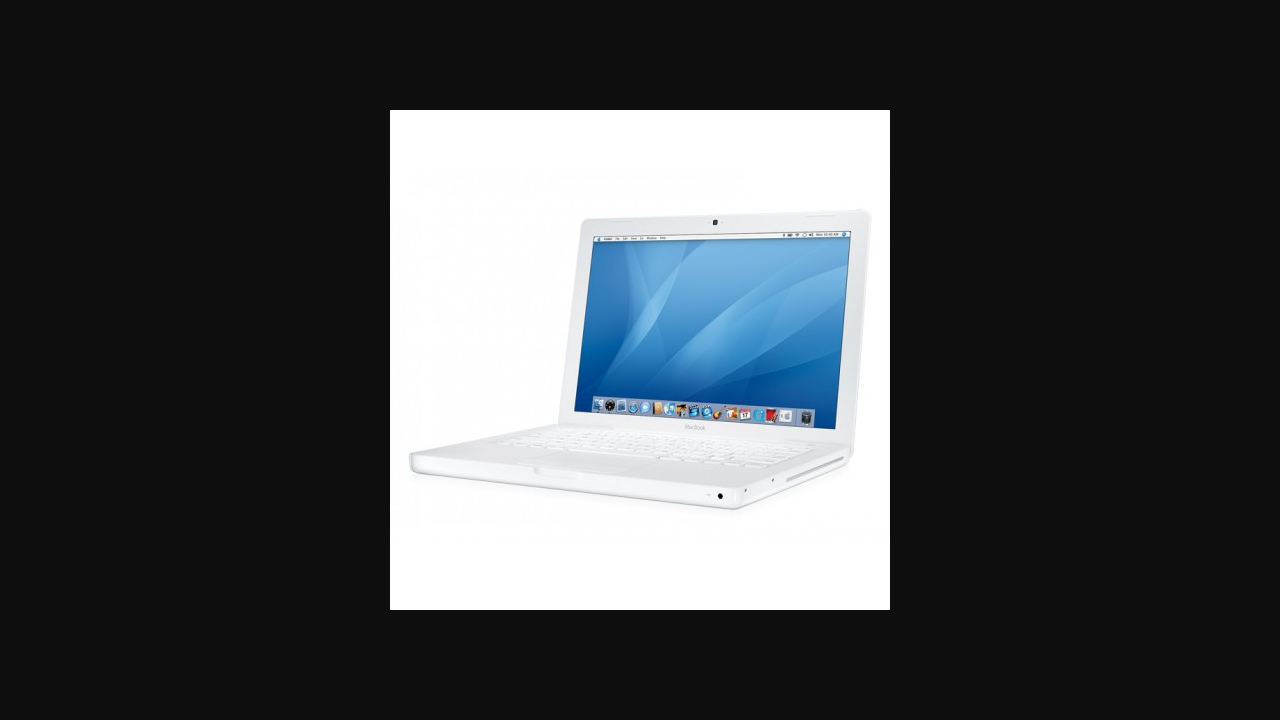

Navigated to next image in gallery using arrow key
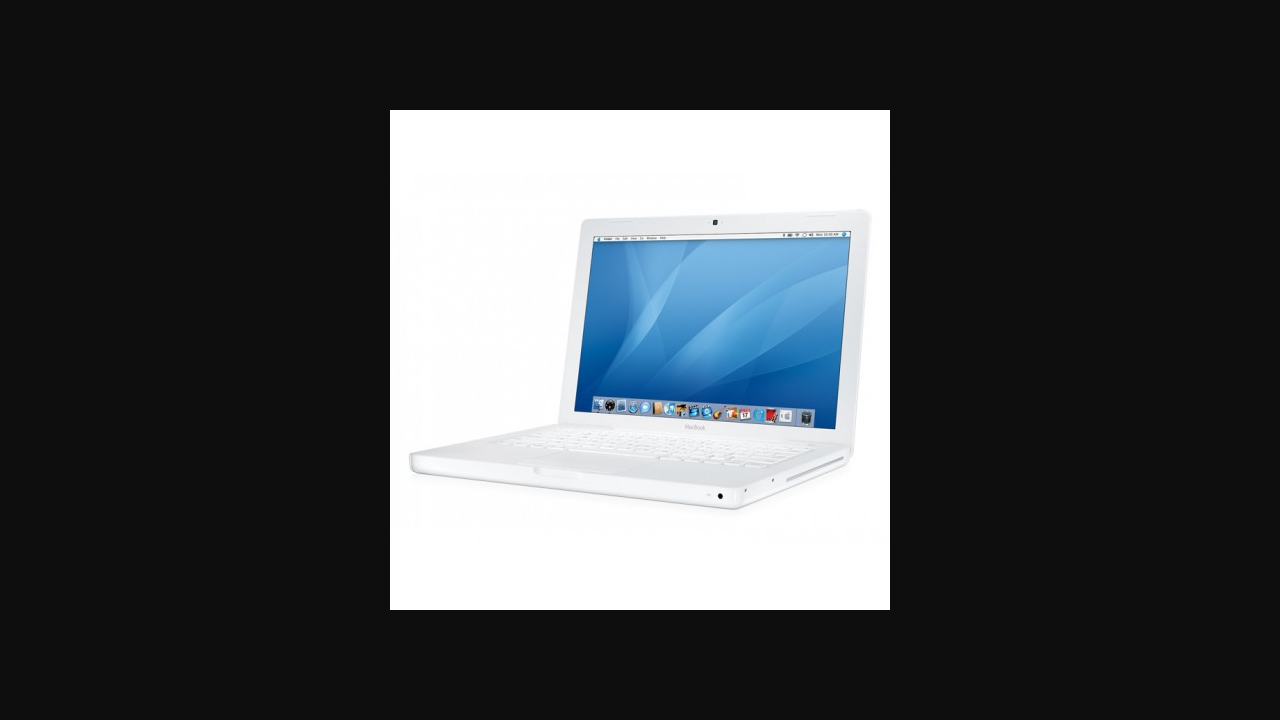

Navigated to next image in gallery using arrow key
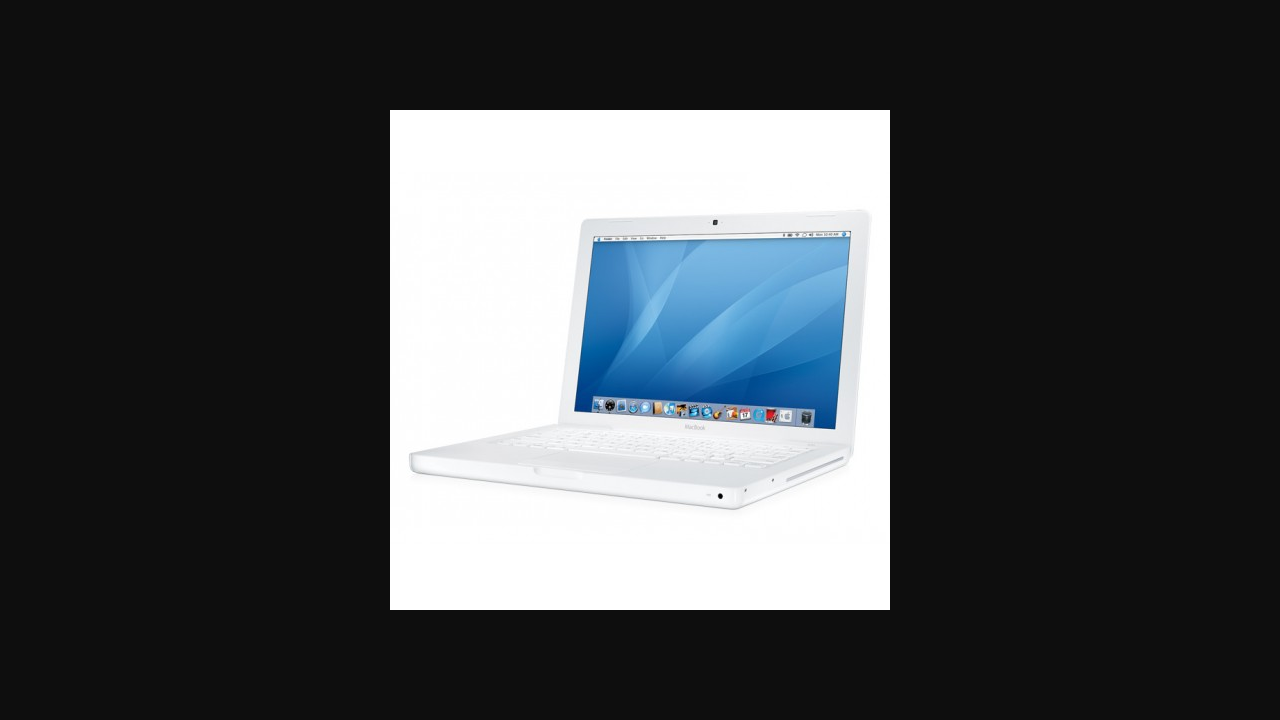

Navigated to next image in gallery using arrow key
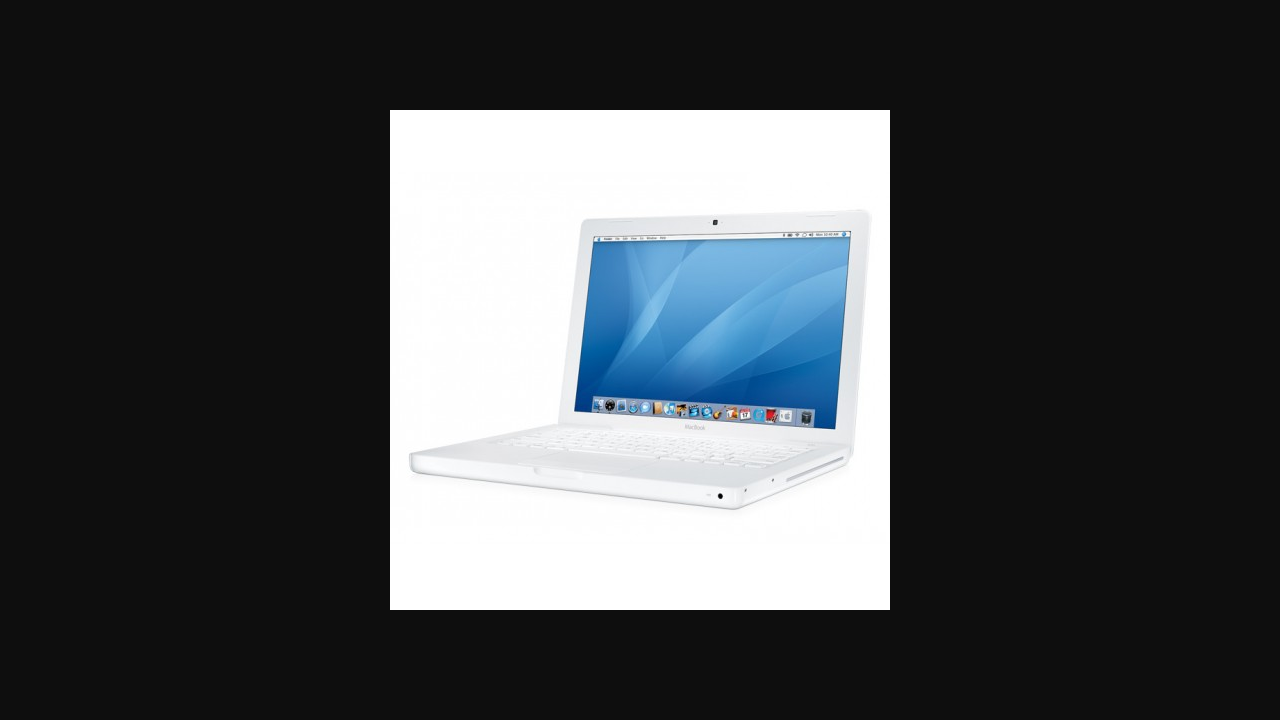

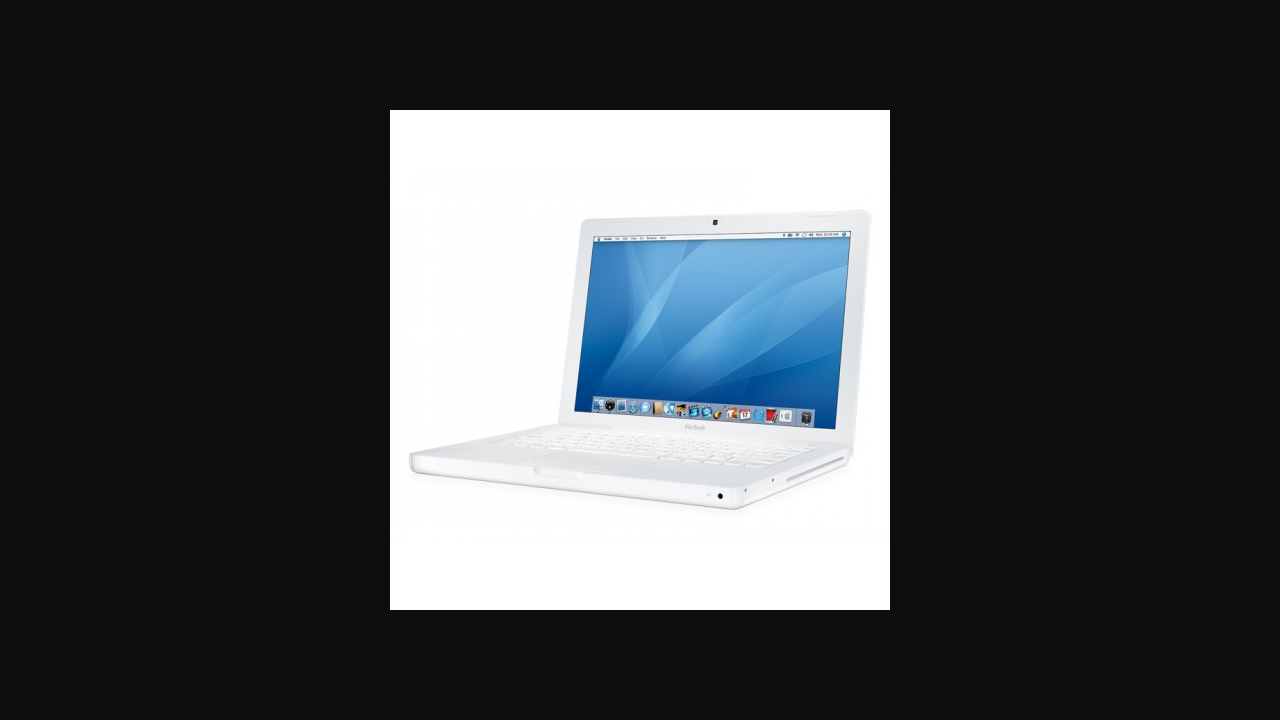